Tests that other controls are hidden when editing a todo item

Starting URL: https://demo.playwright.dev/todomvc

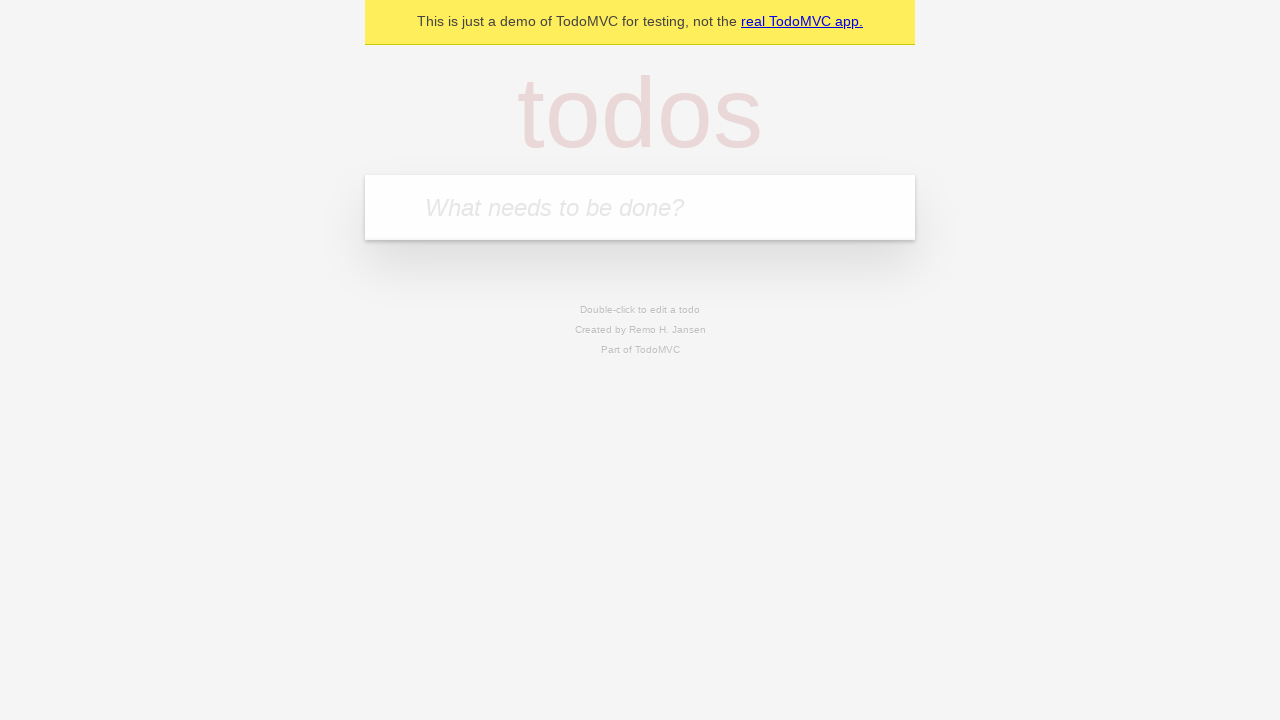

Located the 'What needs to be done?' input field
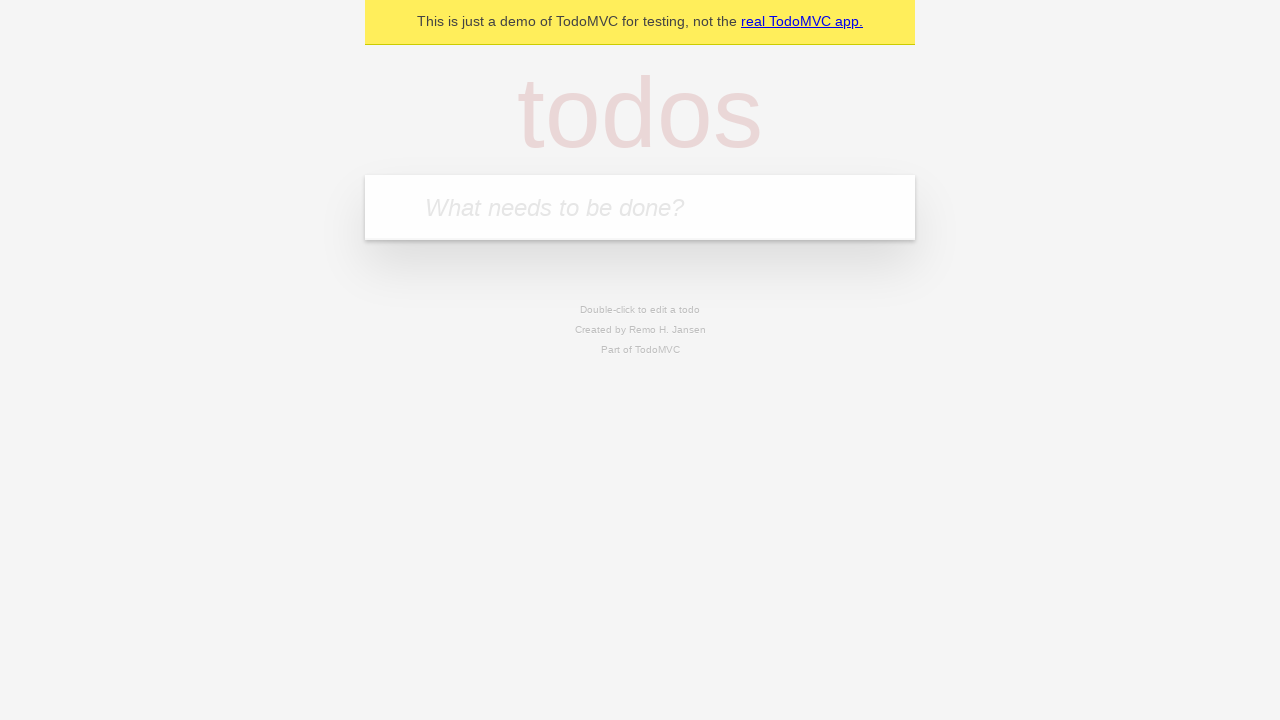

Filled todo input with 'buy some cheese' on internal:attr=[placeholder="What needs to be done?"i]
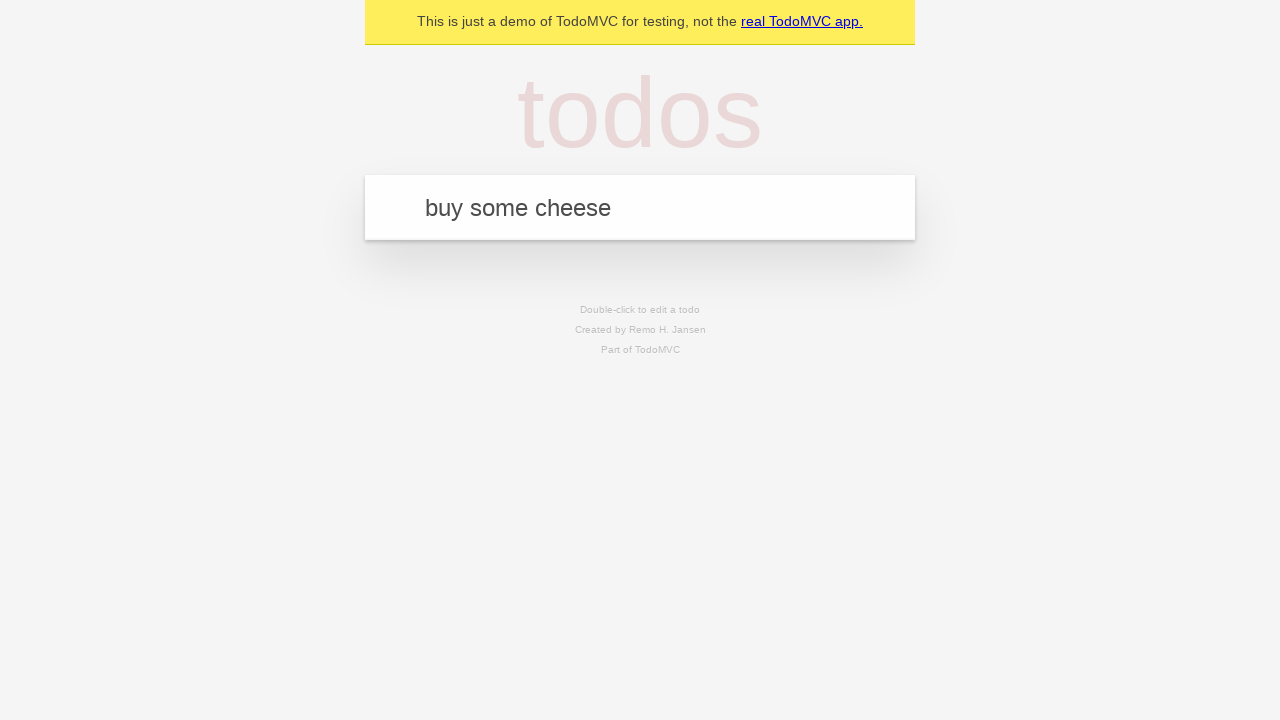

Pressed Enter to create todo 'buy some cheese' on internal:attr=[placeholder="What needs to be done?"i]
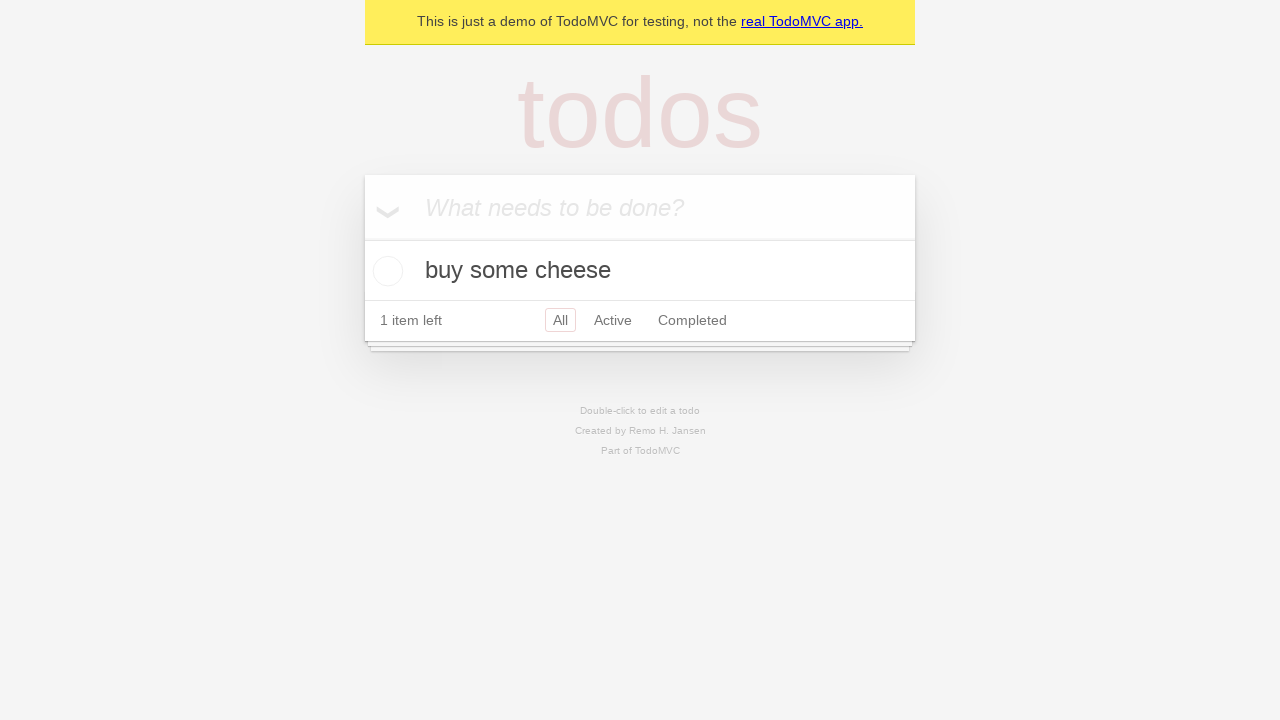

Filled todo input with 'feed the cat' on internal:attr=[placeholder="What needs to be done?"i]
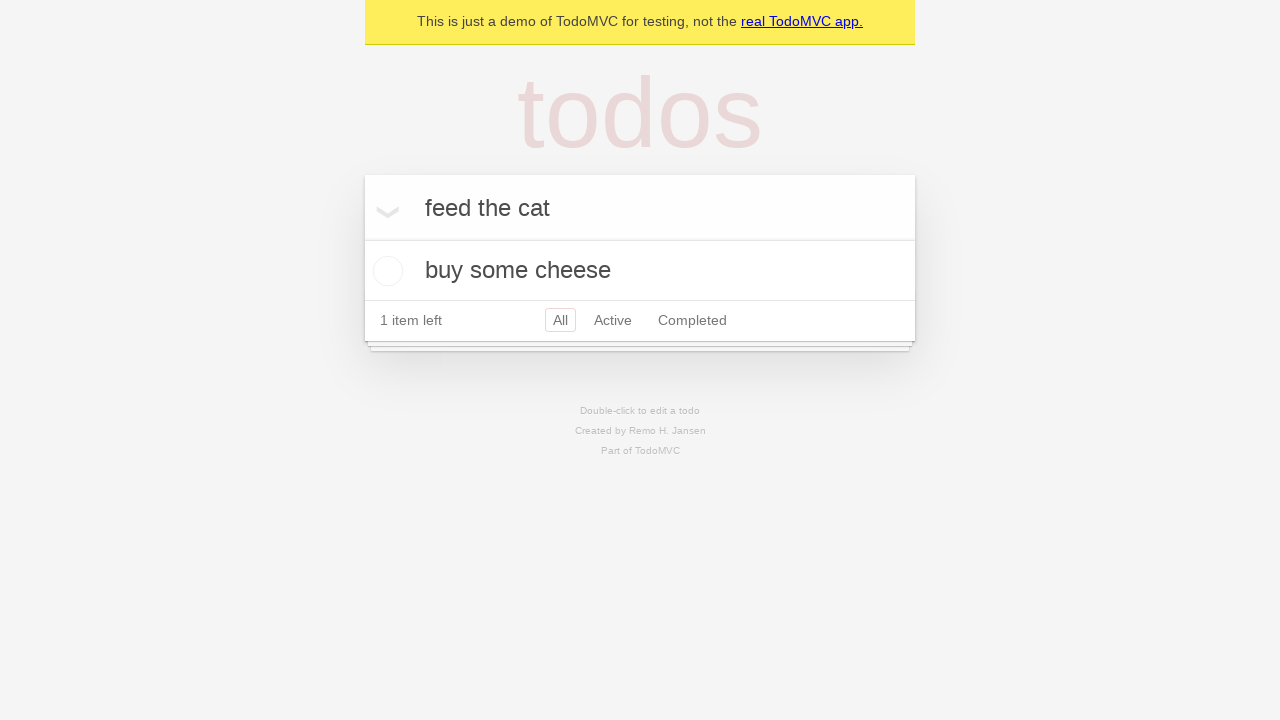

Pressed Enter to create todo 'feed the cat' on internal:attr=[placeholder="What needs to be done?"i]
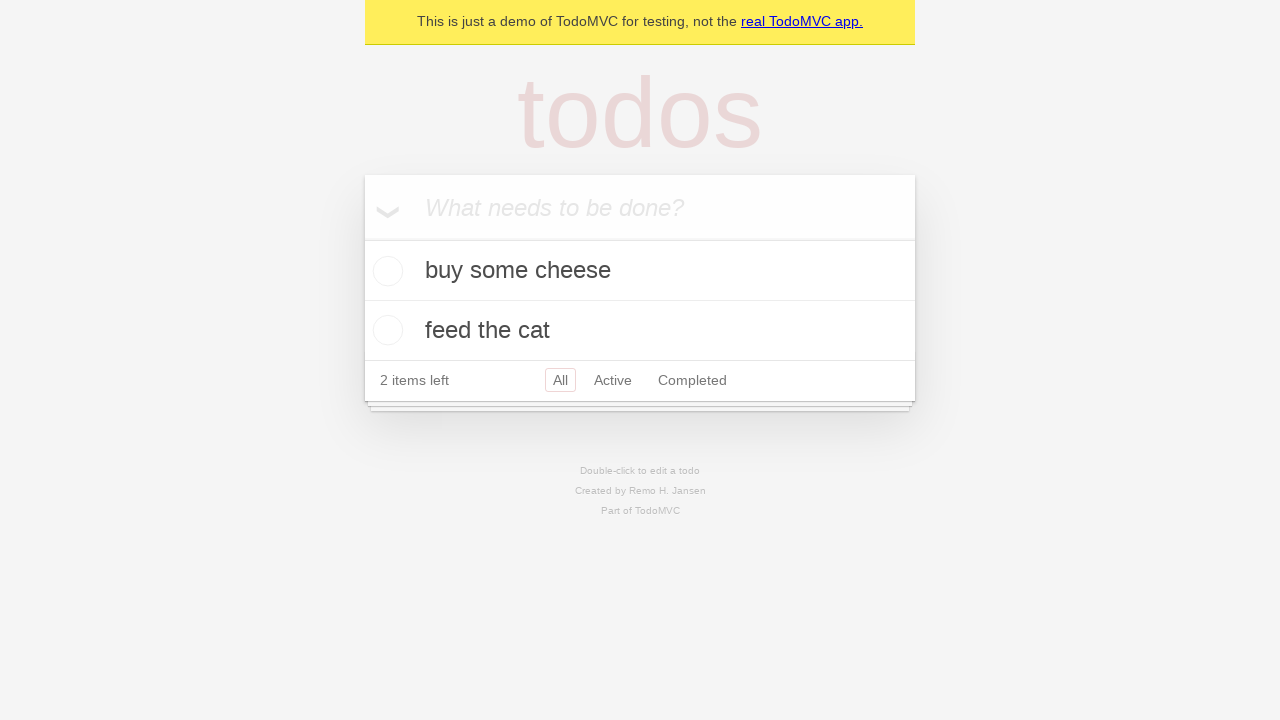

Filled todo input with 'book a doctors appointment' on internal:attr=[placeholder="What needs to be done?"i]
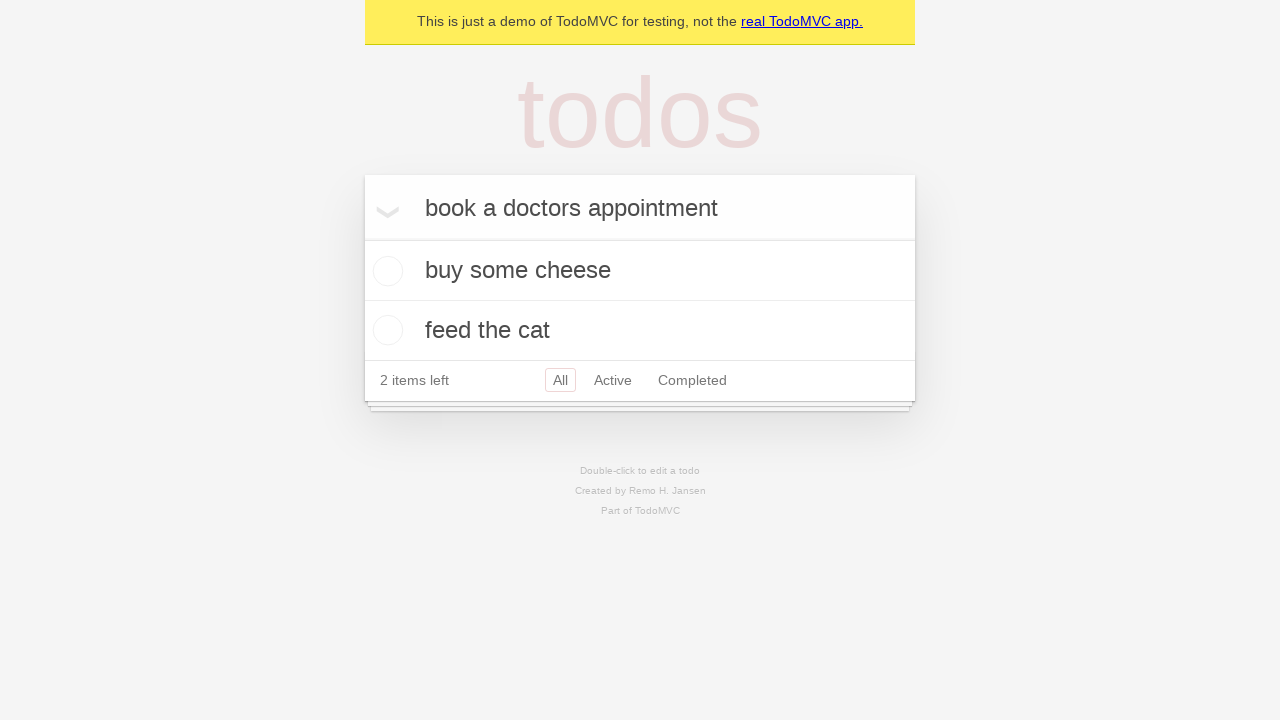

Pressed Enter to create todo 'book a doctors appointment' on internal:attr=[placeholder="What needs to be done?"i]
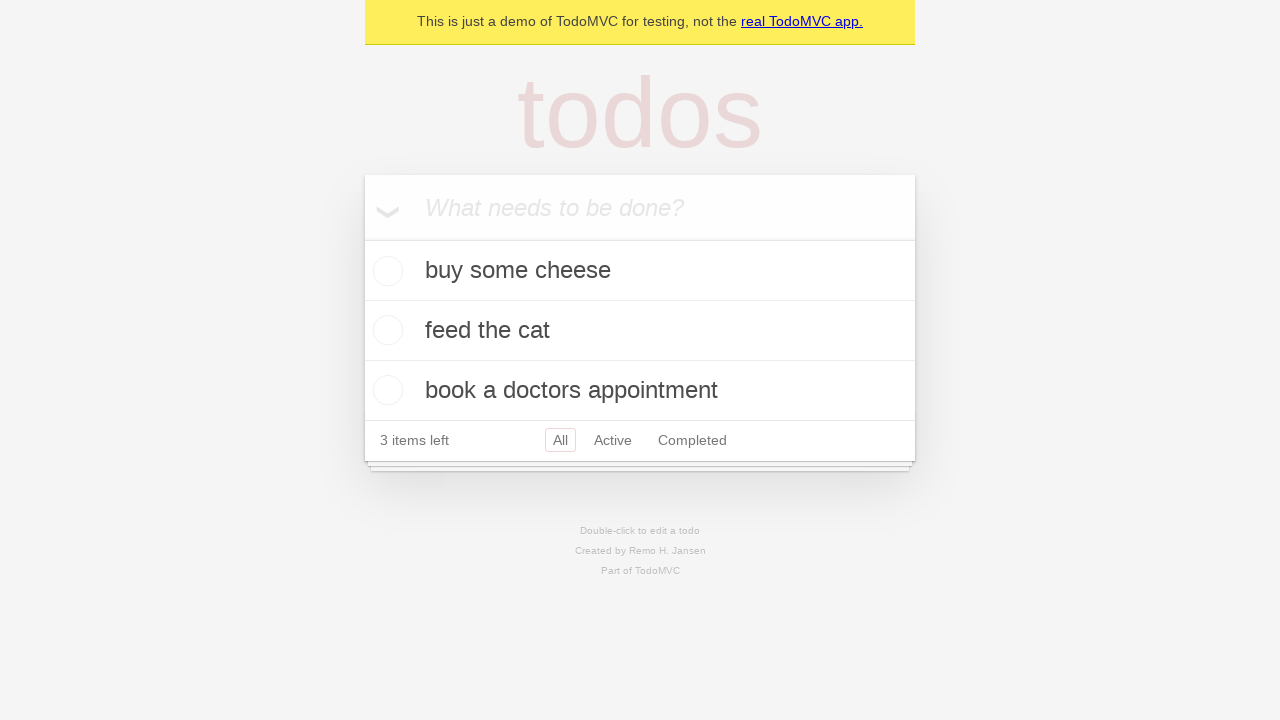

Located the second todo item
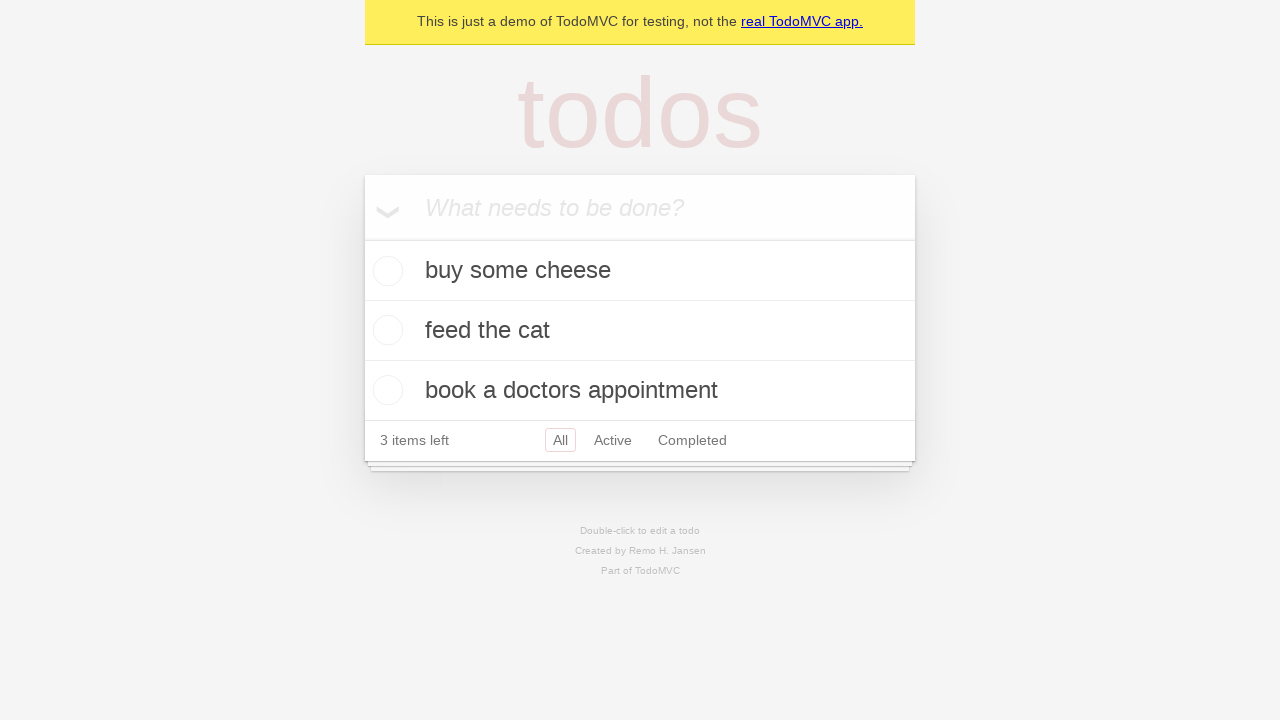

Double-clicked the second todo item to enter edit mode at (640, 331) on internal:testid=[data-testid="todo-item"s] >> nth=1
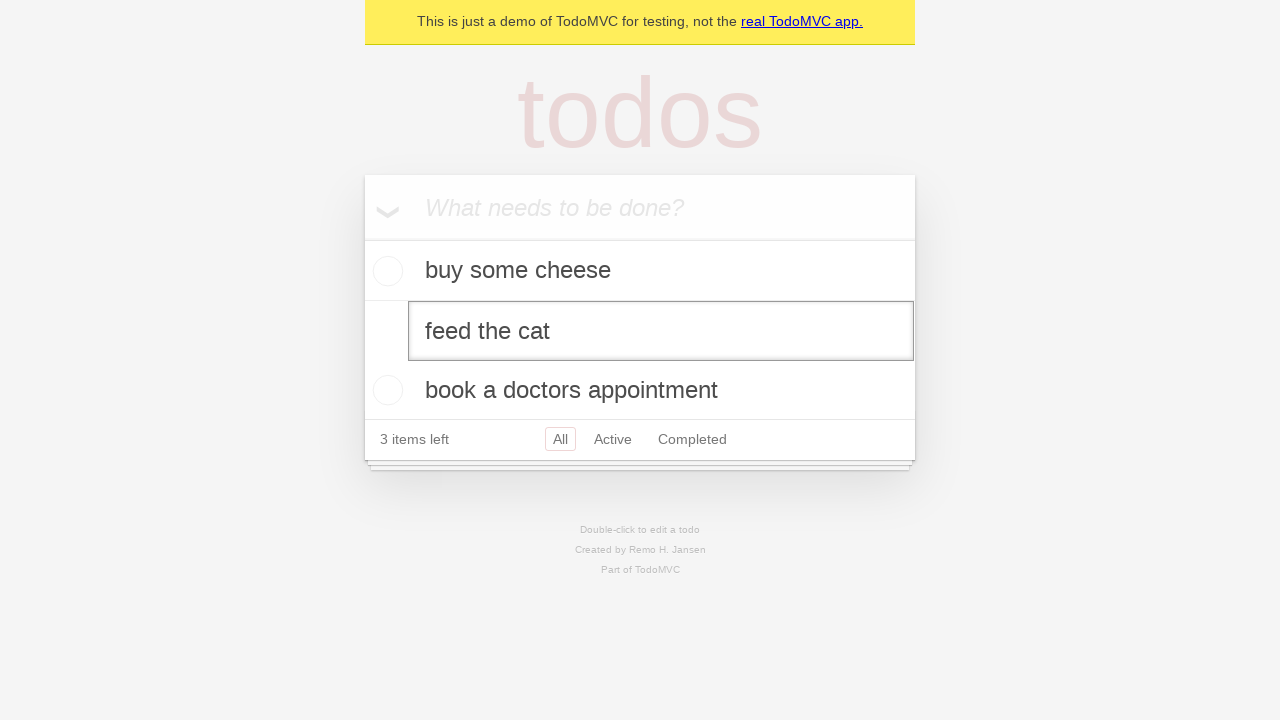

Edit textbox appeared for the todo item
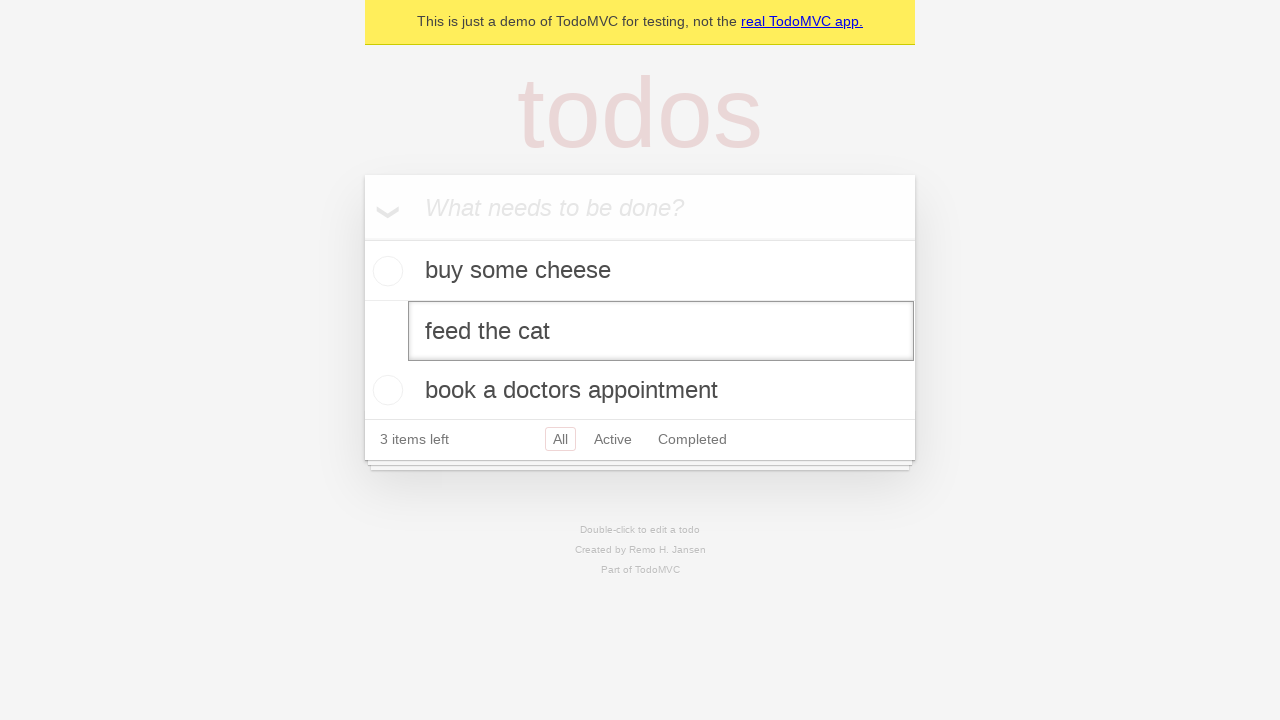

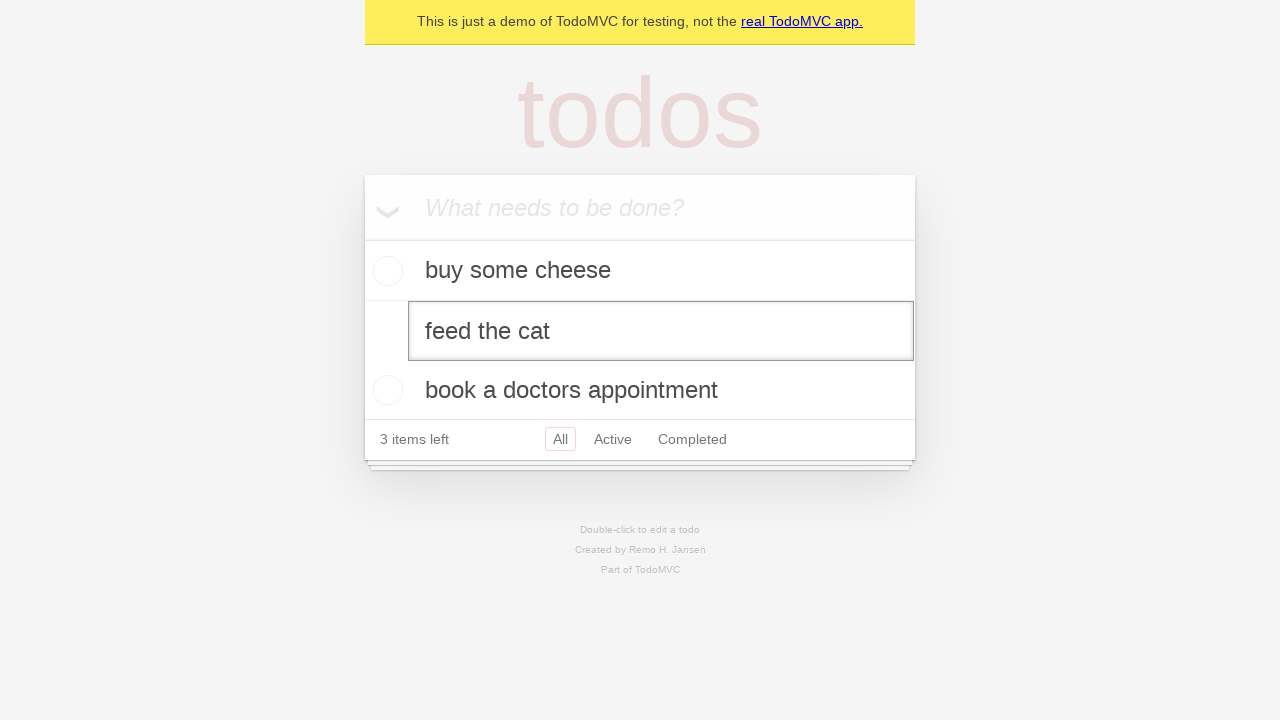